Tests a multi-select dropdown component by clicking on the dropdown and selecting all available options

Starting URL: https://www.jqueryscript.net/demo/Drop-Down-Combo-Tree/

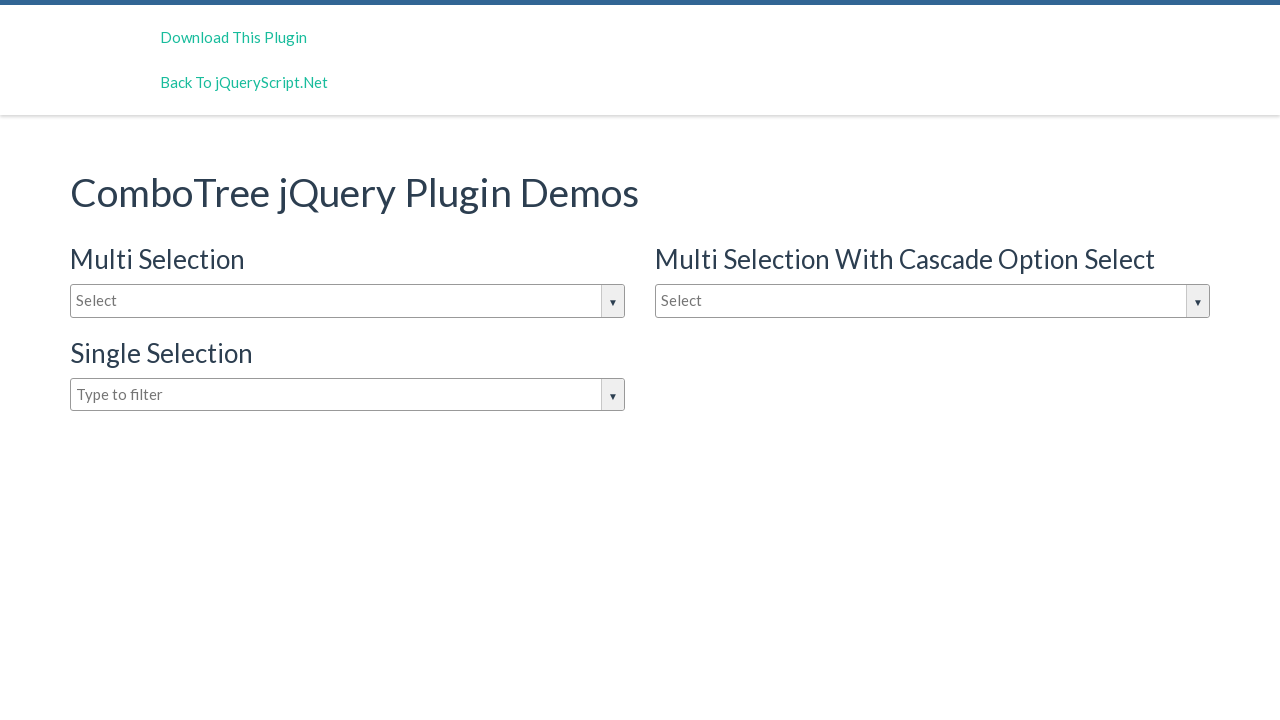

Clicked on the dropdown input to open it at (348, 301) on input#justAnInputBox
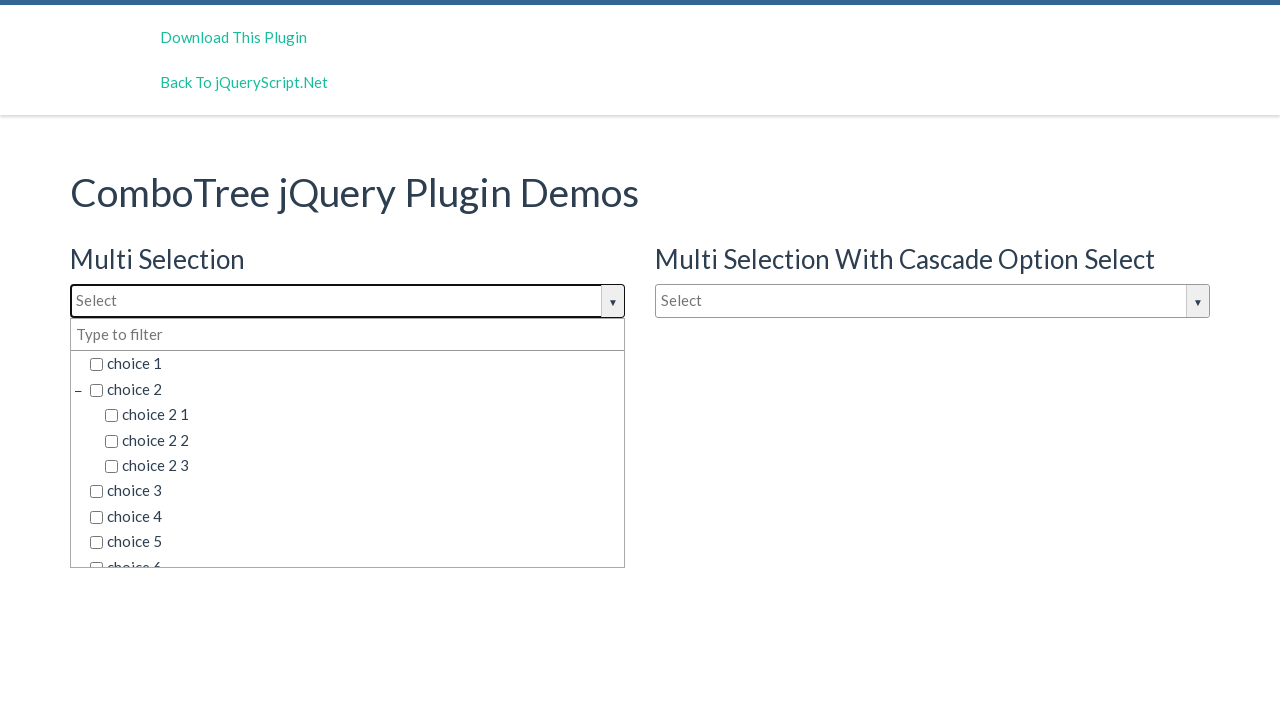

Dropdown options became visible
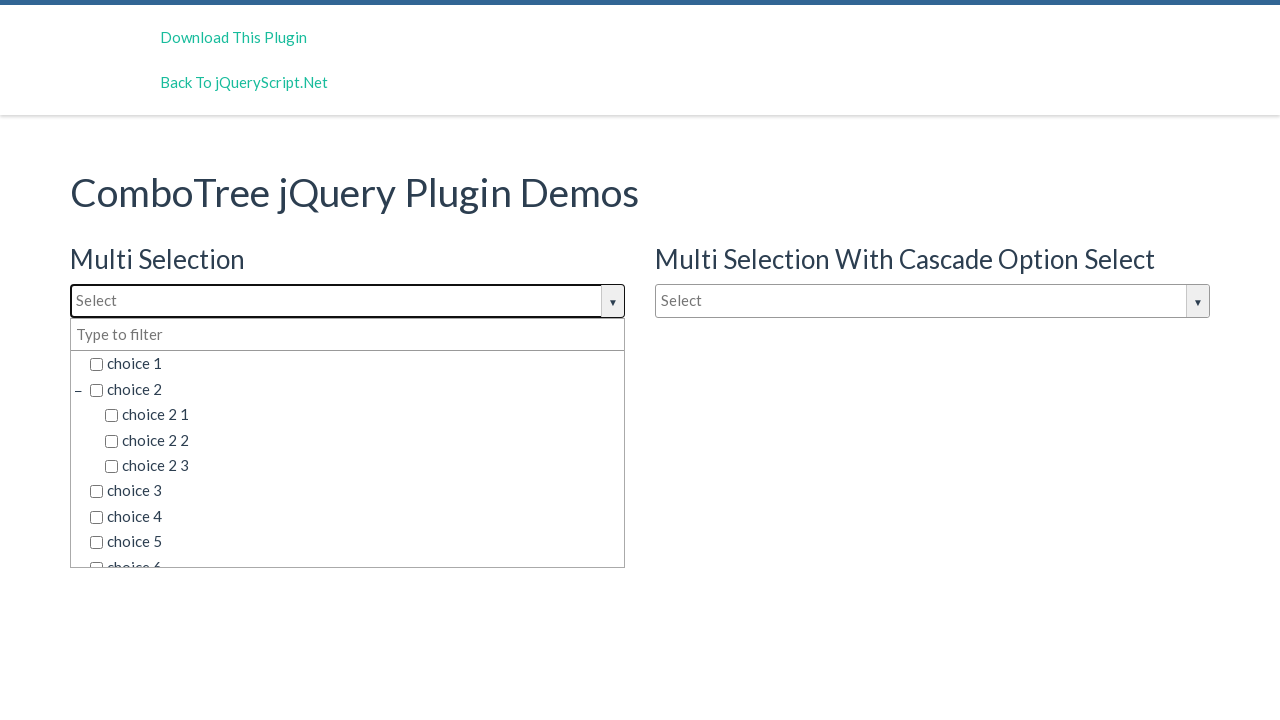

Retrieved all 45 dropdown options
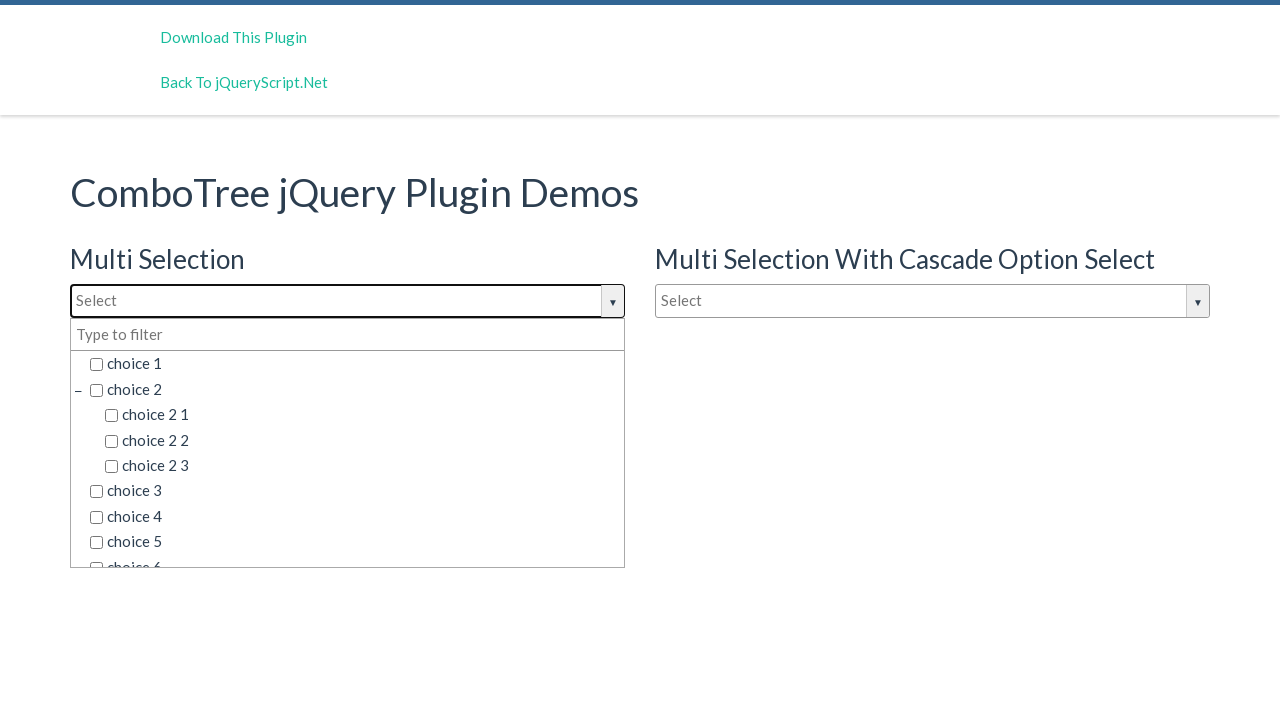

Selected a dropdown option at (355, 364) on div.comboTreeDropDownContainer li span.comboTreeItemTitle >> nth=0
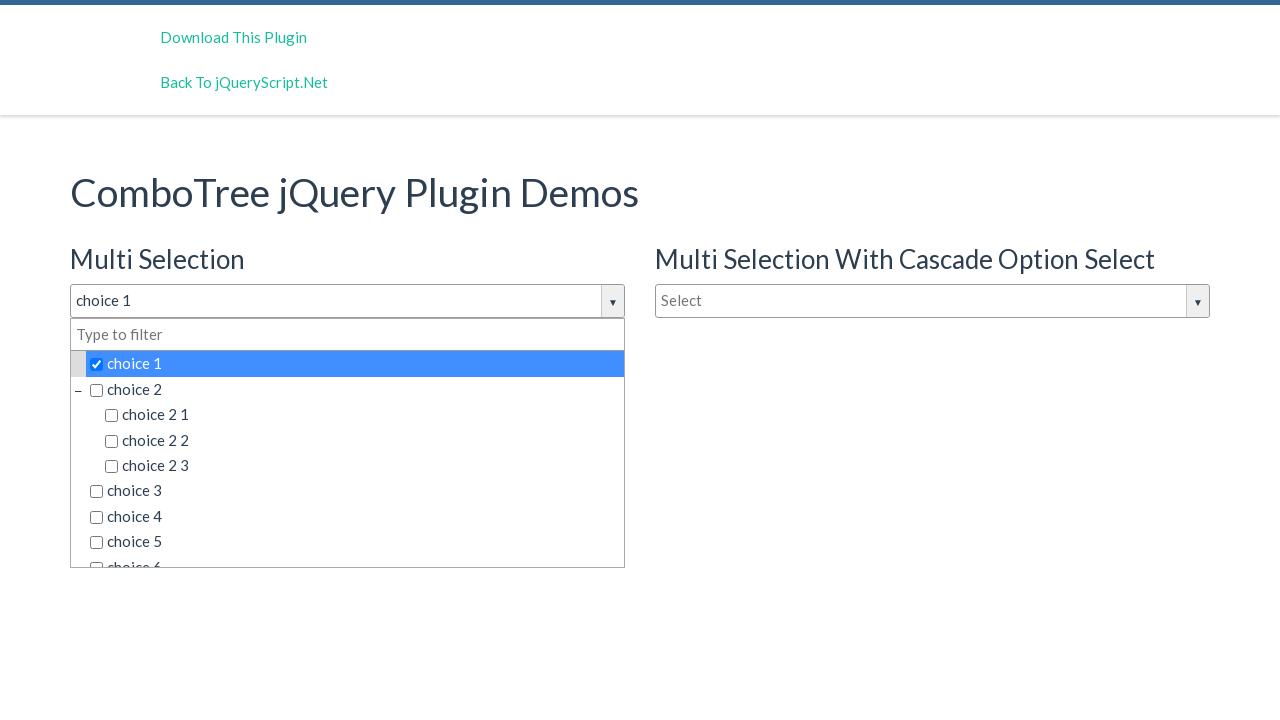

Selected a dropdown option at (355, 389) on div.comboTreeDropDownContainer li span.comboTreeItemTitle >> nth=1
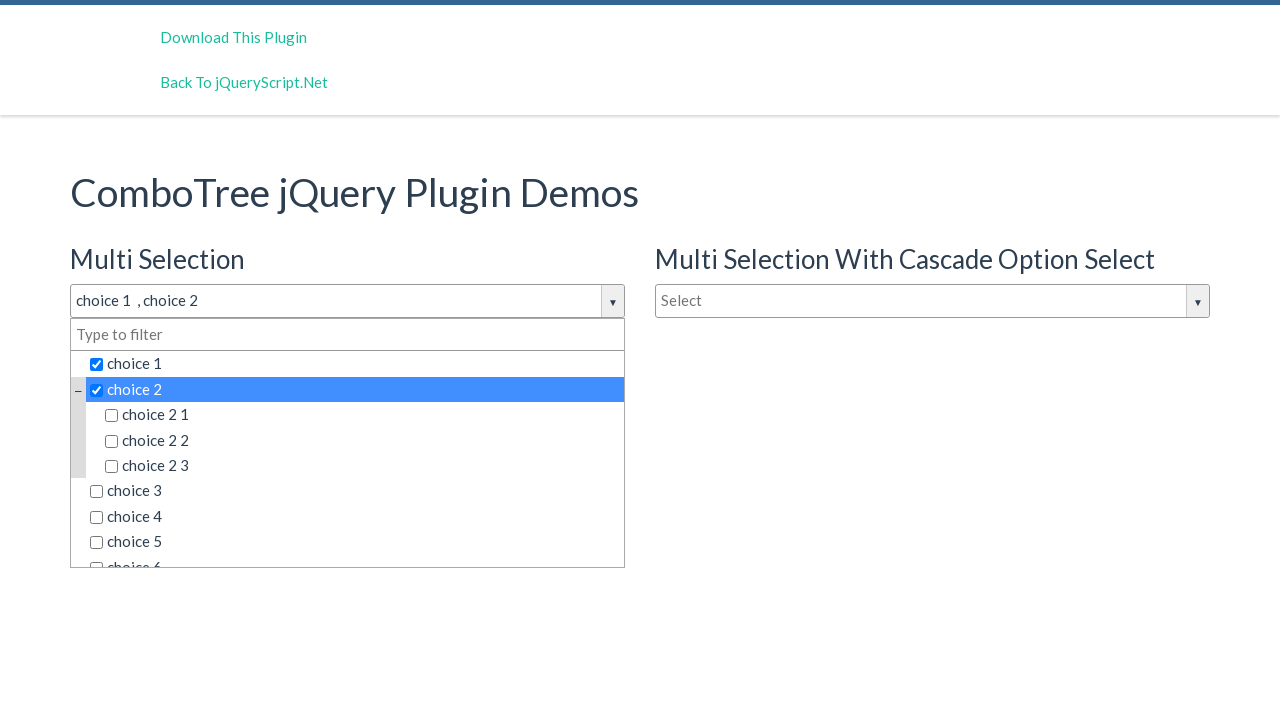

Selected a dropdown option at (362, 415) on div.comboTreeDropDownContainer li span.comboTreeItemTitle >> nth=2
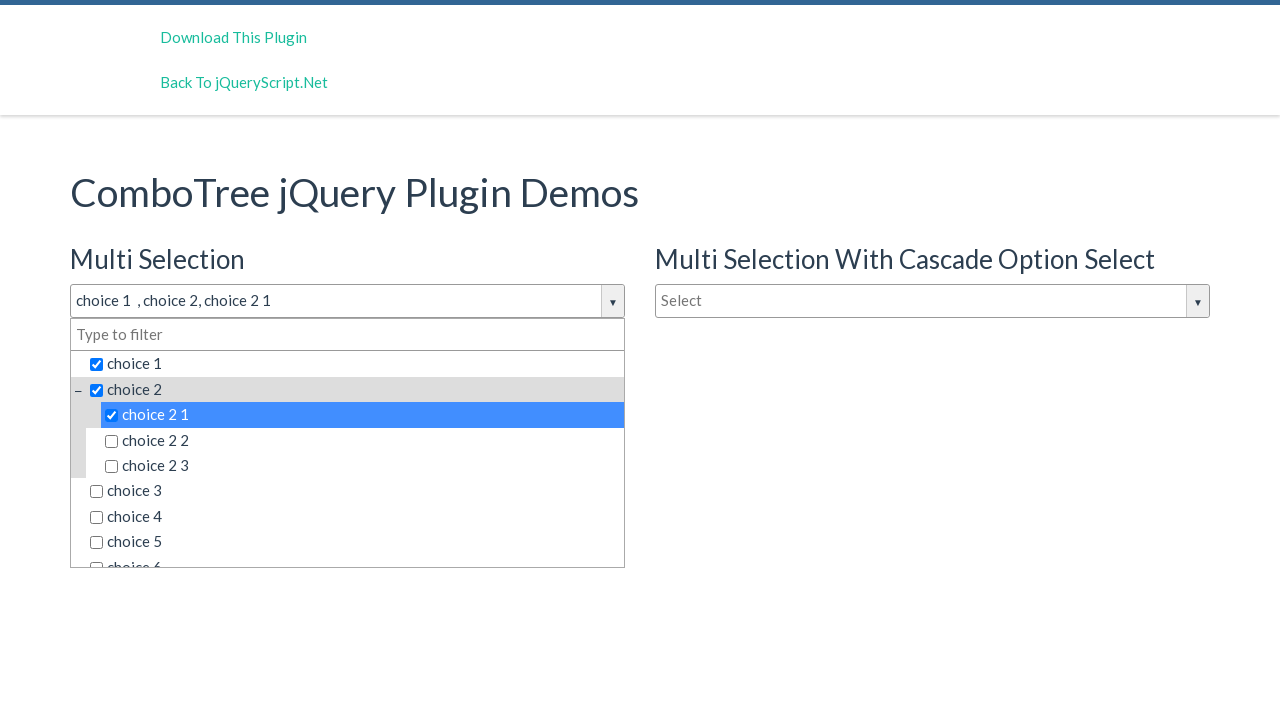

Selected a dropdown option at (362, 440) on div.comboTreeDropDownContainer li span.comboTreeItemTitle >> nth=3
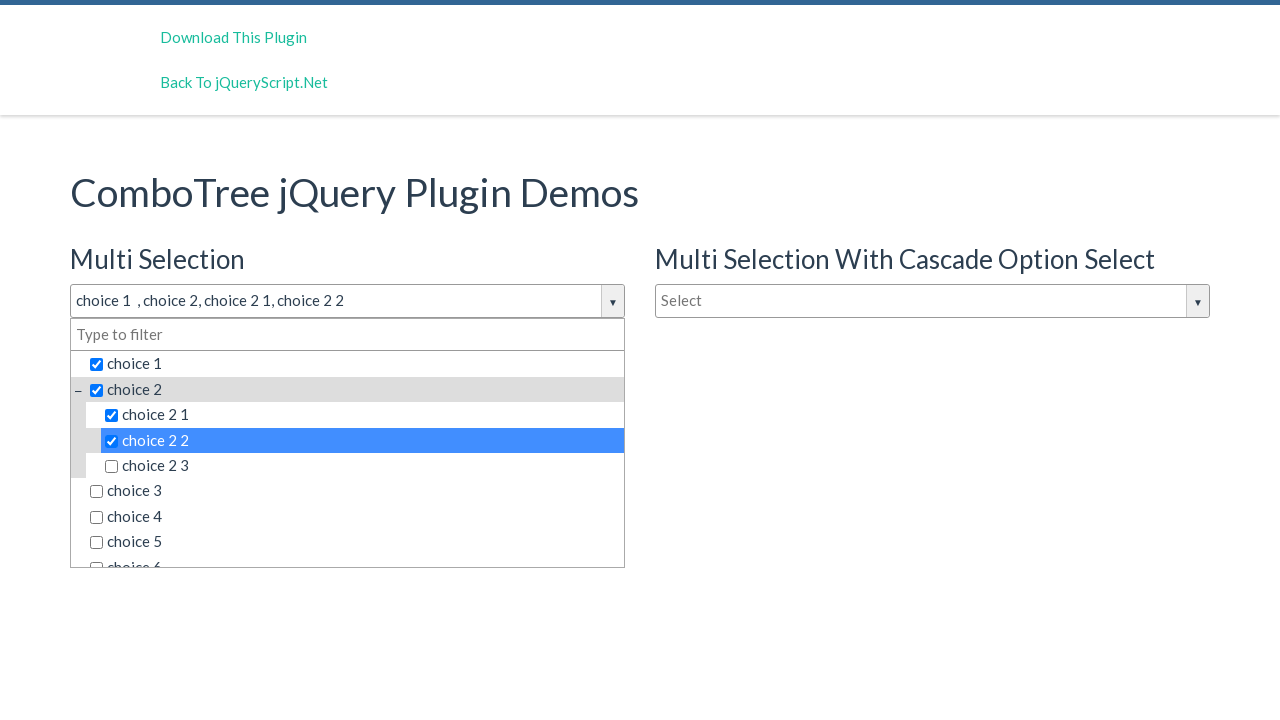

Selected a dropdown option at (362, 466) on div.comboTreeDropDownContainer li span.comboTreeItemTitle >> nth=4
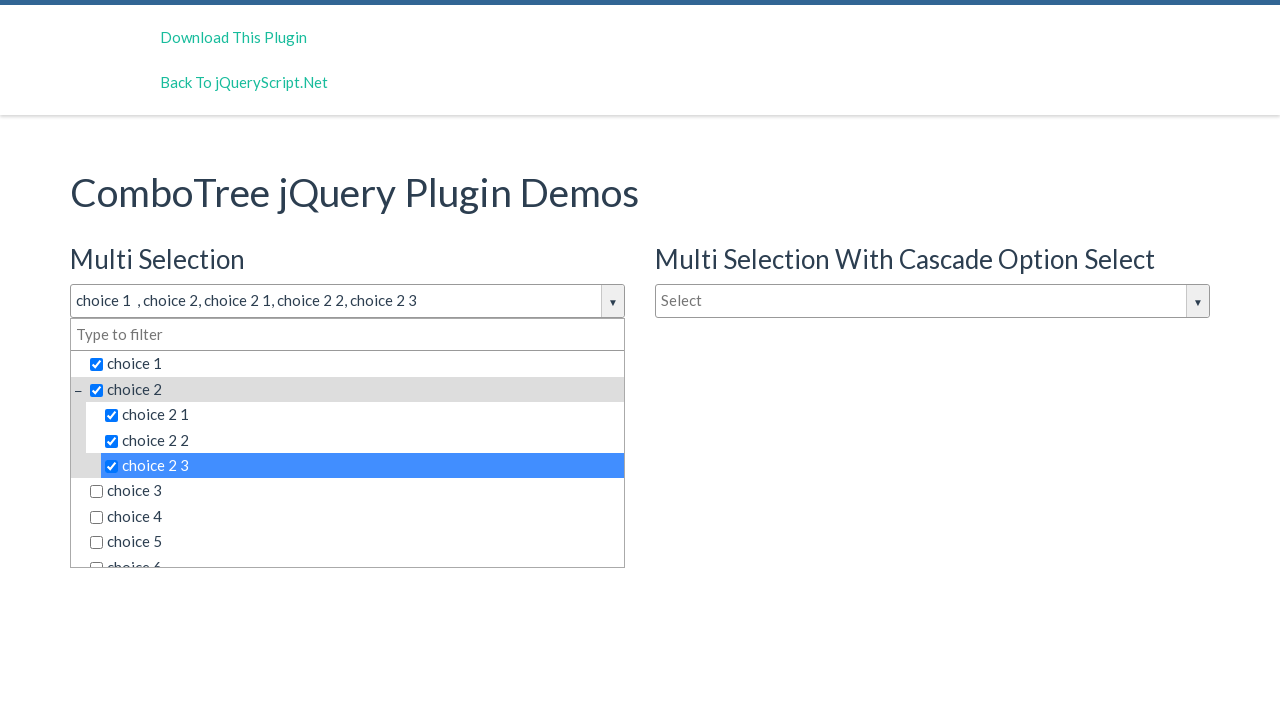

Selected a dropdown option at (355, 491) on div.comboTreeDropDownContainer li span.comboTreeItemTitle >> nth=5
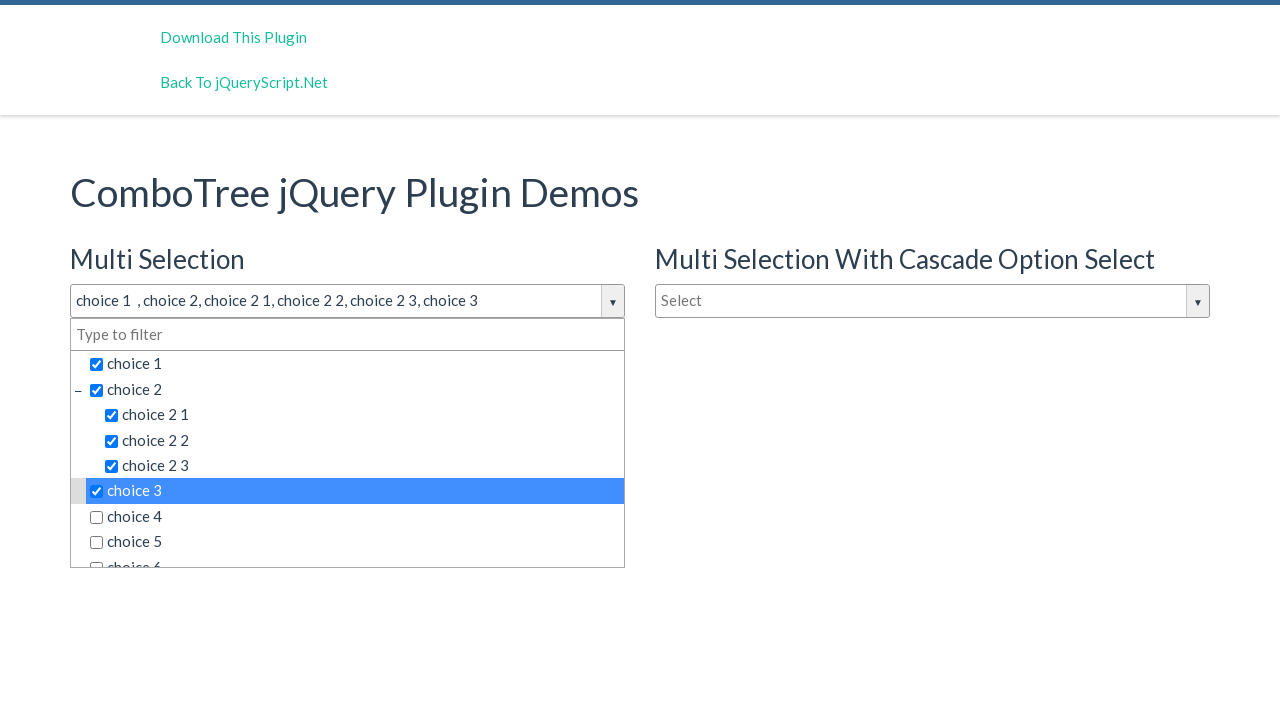

Selected a dropdown option at (355, 517) on div.comboTreeDropDownContainer li span.comboTreeItemTitle >> nth=6
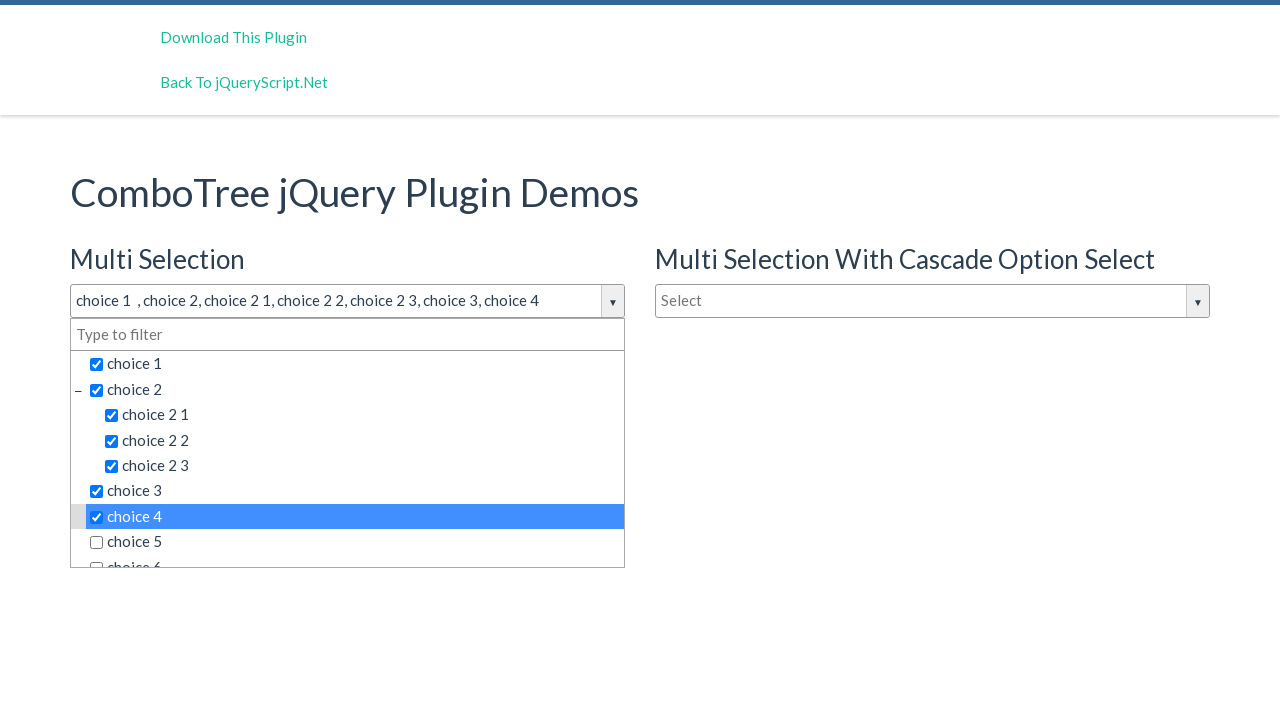

Selected a dropdown option at (355, 542) on div.comboTreeDropDownContainer li span.comboTreeItemTitle >> nth=7
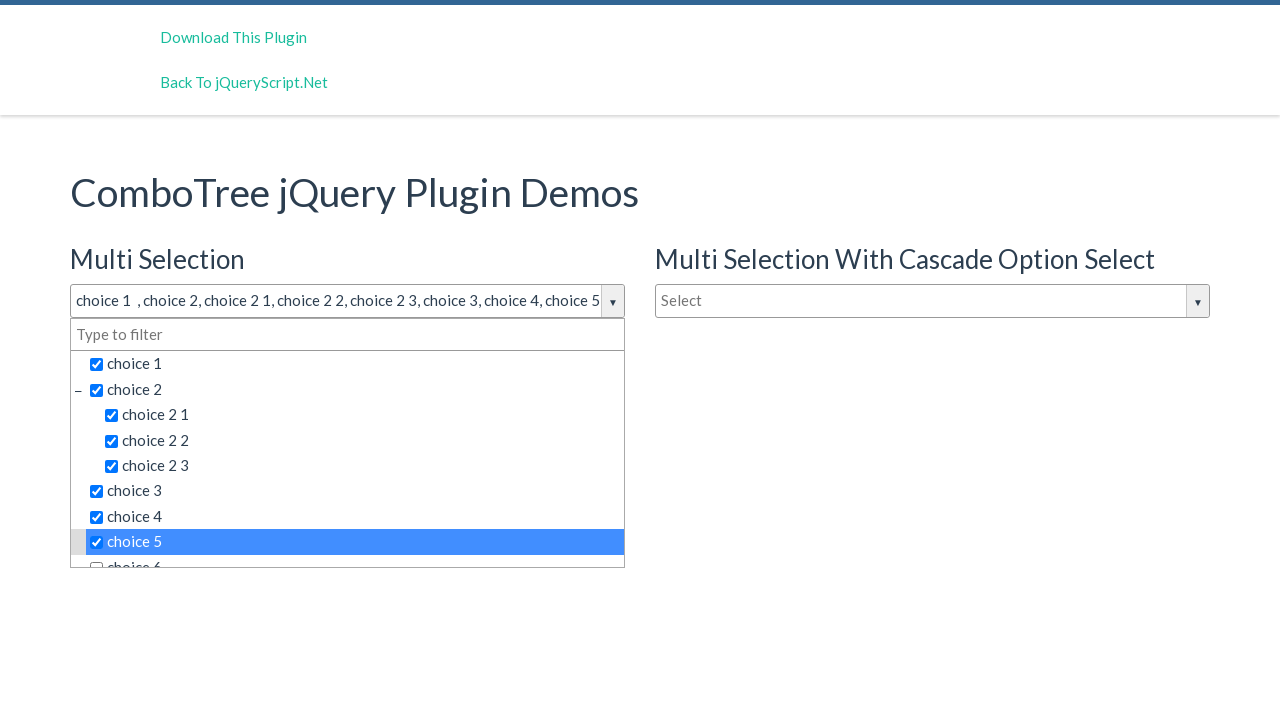

Selected a dropdown option at (355, 554) on div.comboTreeDropDownContainer li span.comboTreeItemTitle >> nth=8
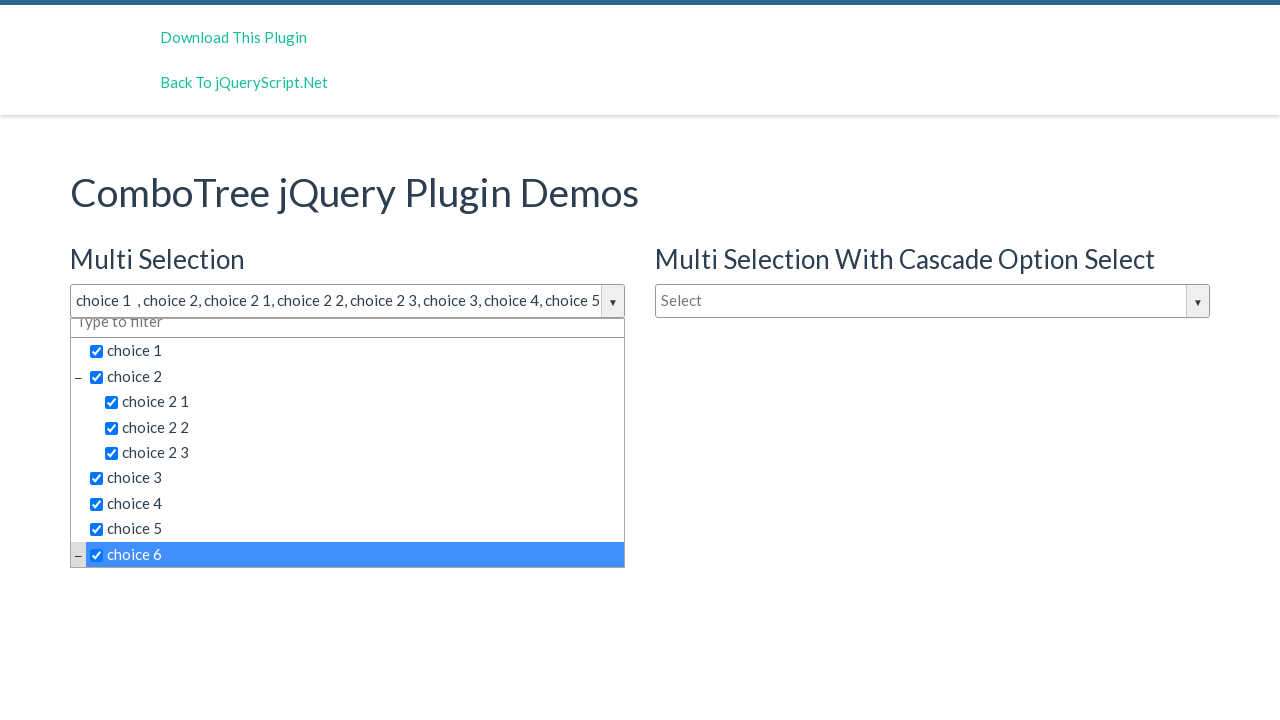

Selected a dropdown option at (362, 443) on div.comboTreeDropDownContainer li span.comboTreeItemTitle >> nth=9
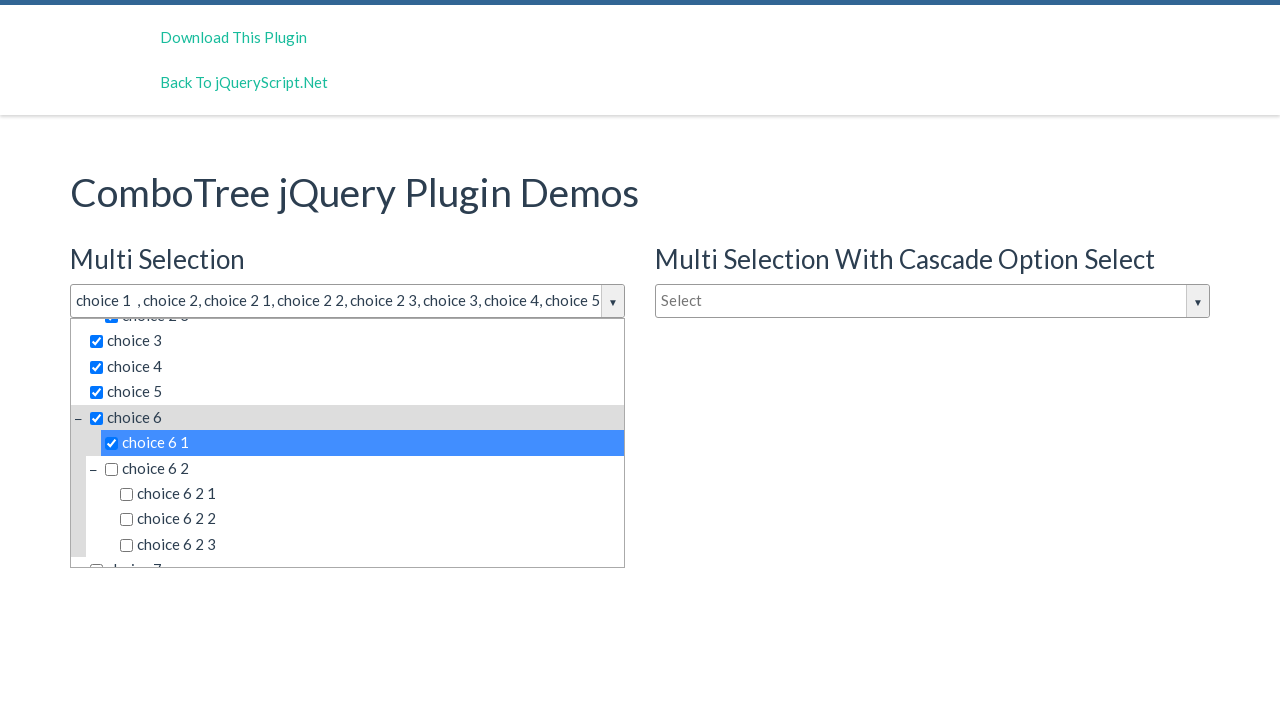

Selected a dropdown option at (362, 468) on div.comboTreeDropDownContainer li span.comboTreeItemTitle >> nth=10
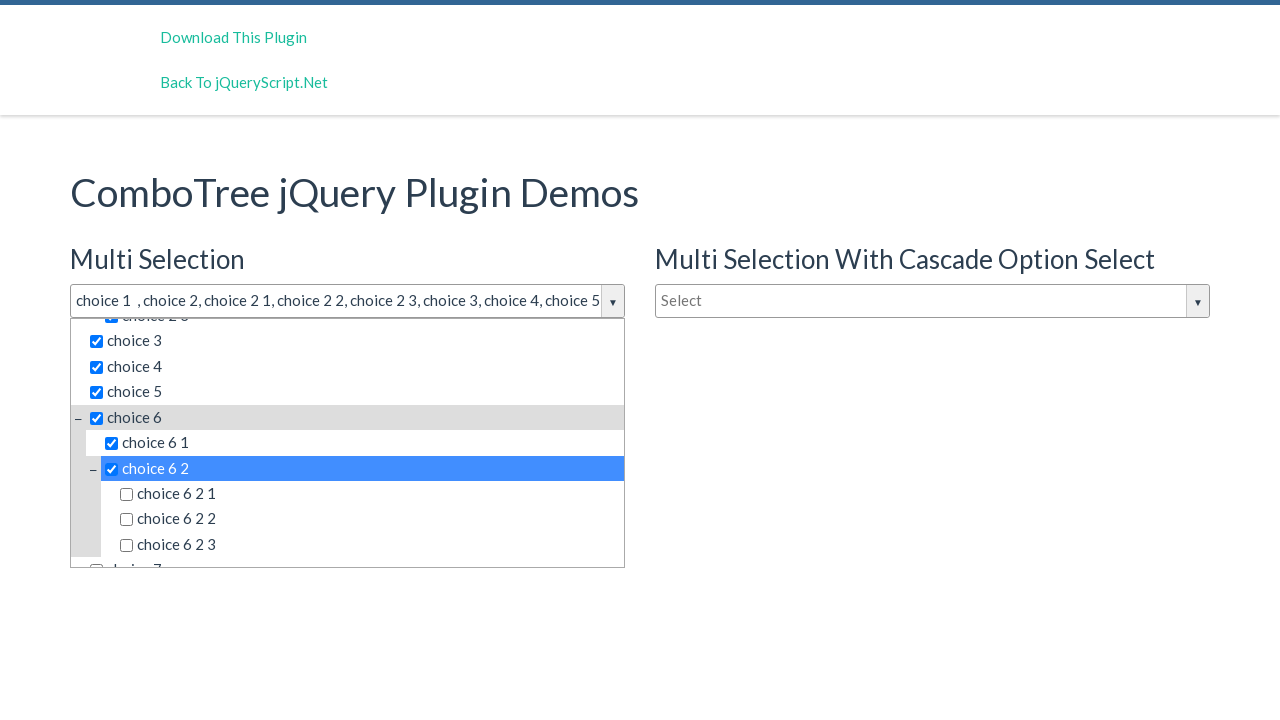

Selected a dropdown option at (370, 494) on div.comboTreeDropDownContainer li span.comboTreeItemTitle >> nth=11
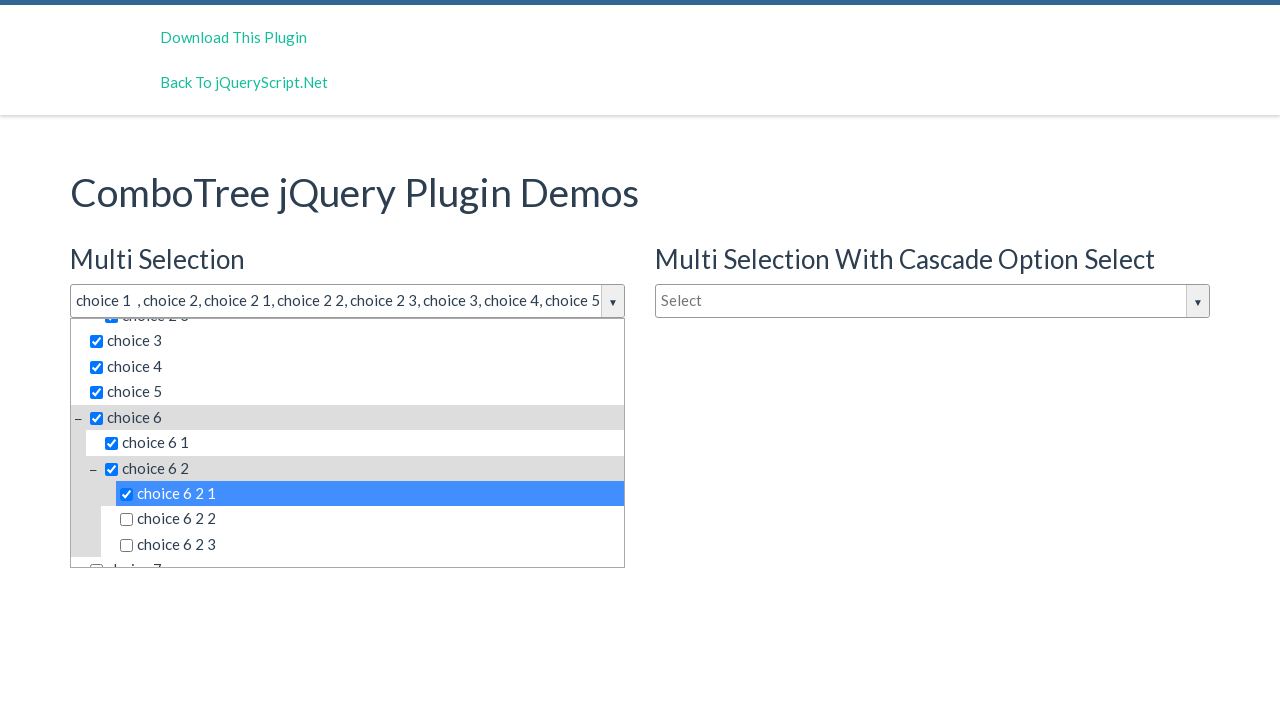

Selected a dropdown option at (370, 519) on div.comboTreeDropDownContainer li span.comboTreeItemTitle >> nth=12
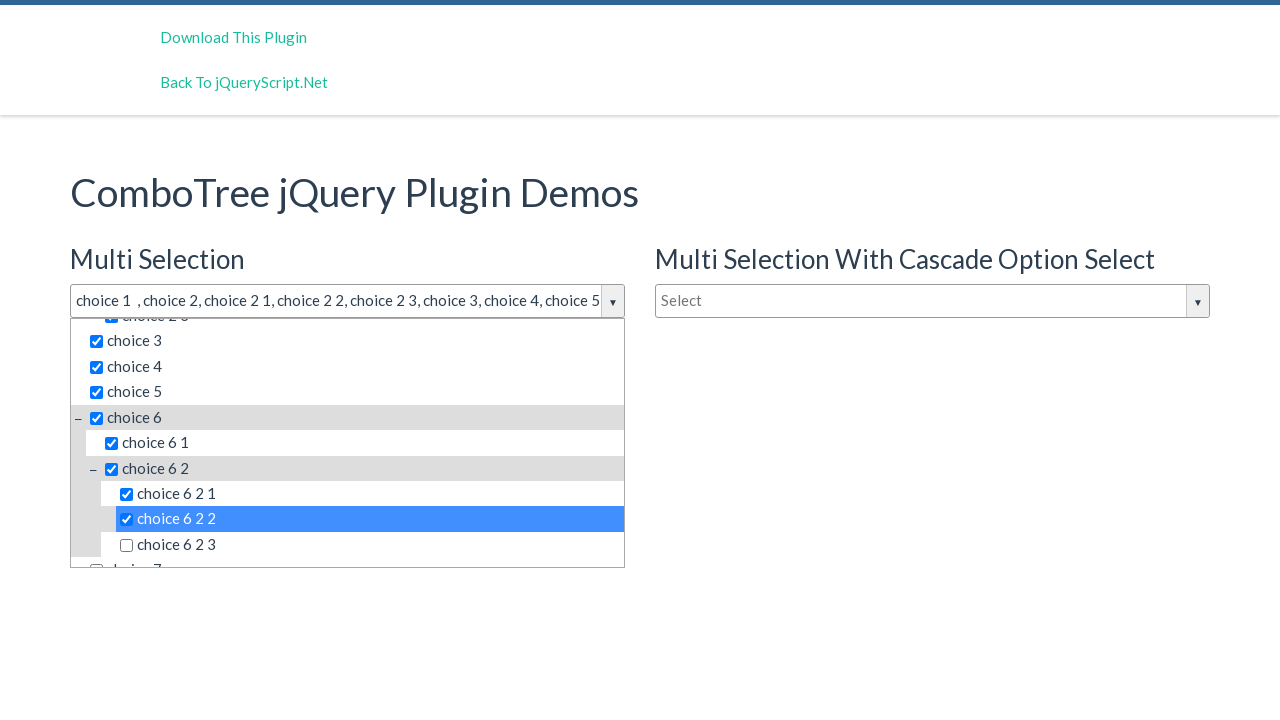

Selected a dropdown option at (370, 545) on div.comboTreeDropDownContainer li span.comboTreeItemTitle >> nth=13
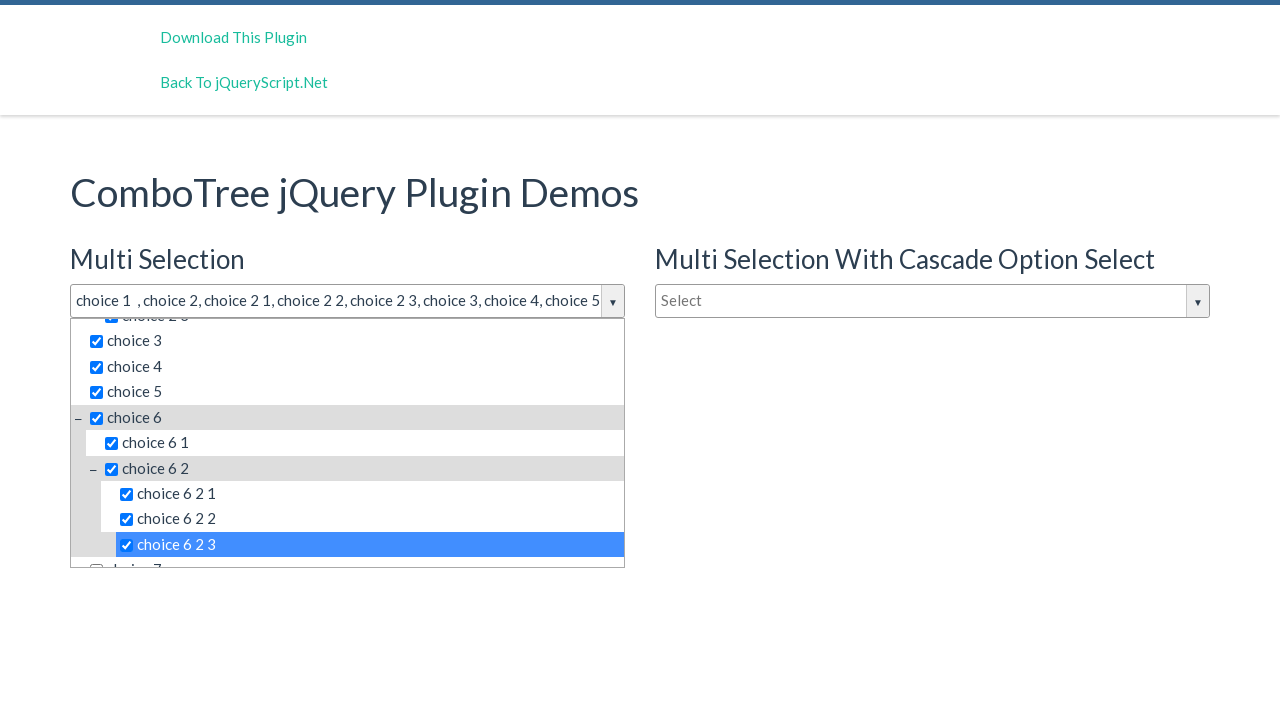

Selected a dropdown option at (355, 554) on div.comboTreeDropDownContainer li span.comboTreeItemTitle >> nth=14
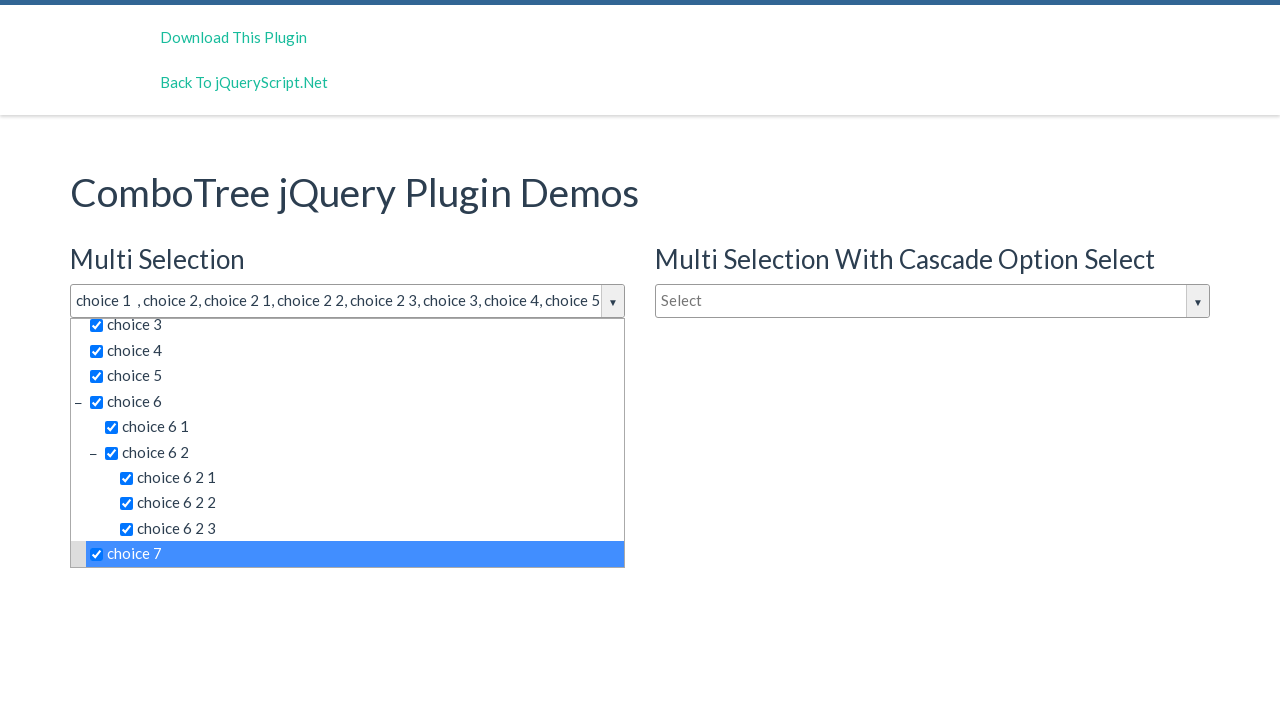

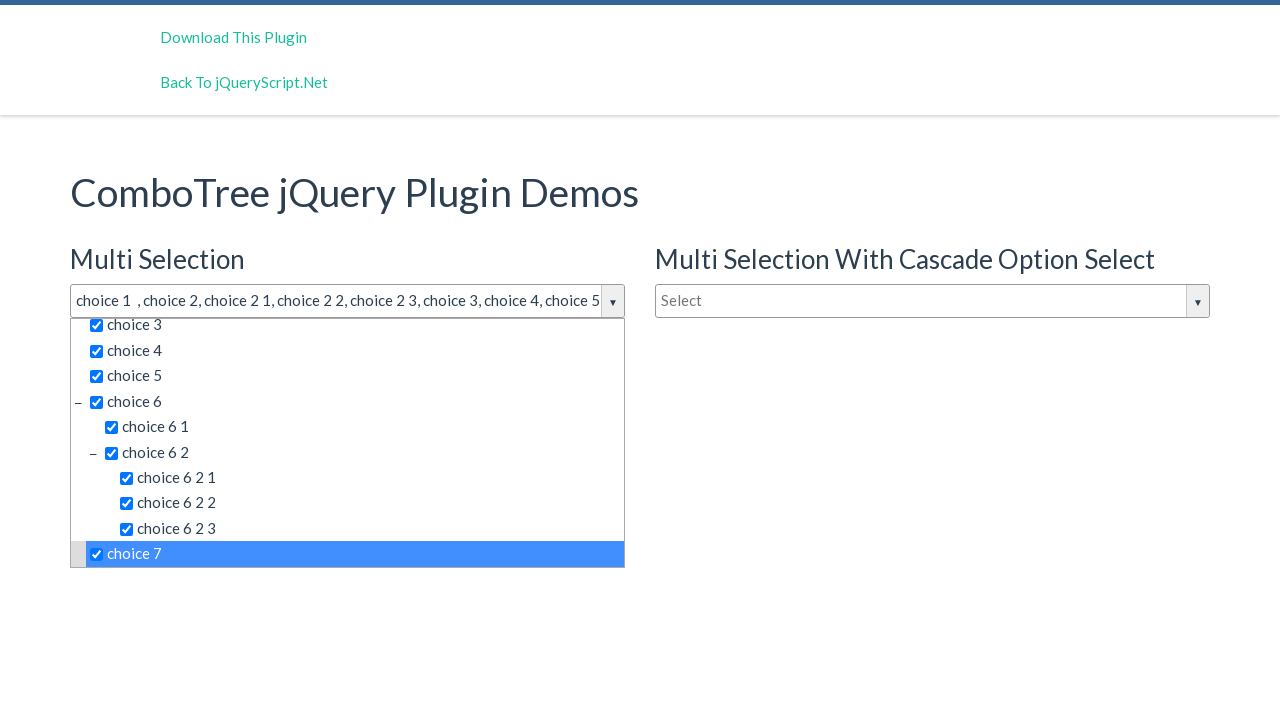